Tests that whitespace is trimmed from edited todo text

Starting URL: https://demo.playwright.dev/todomvc

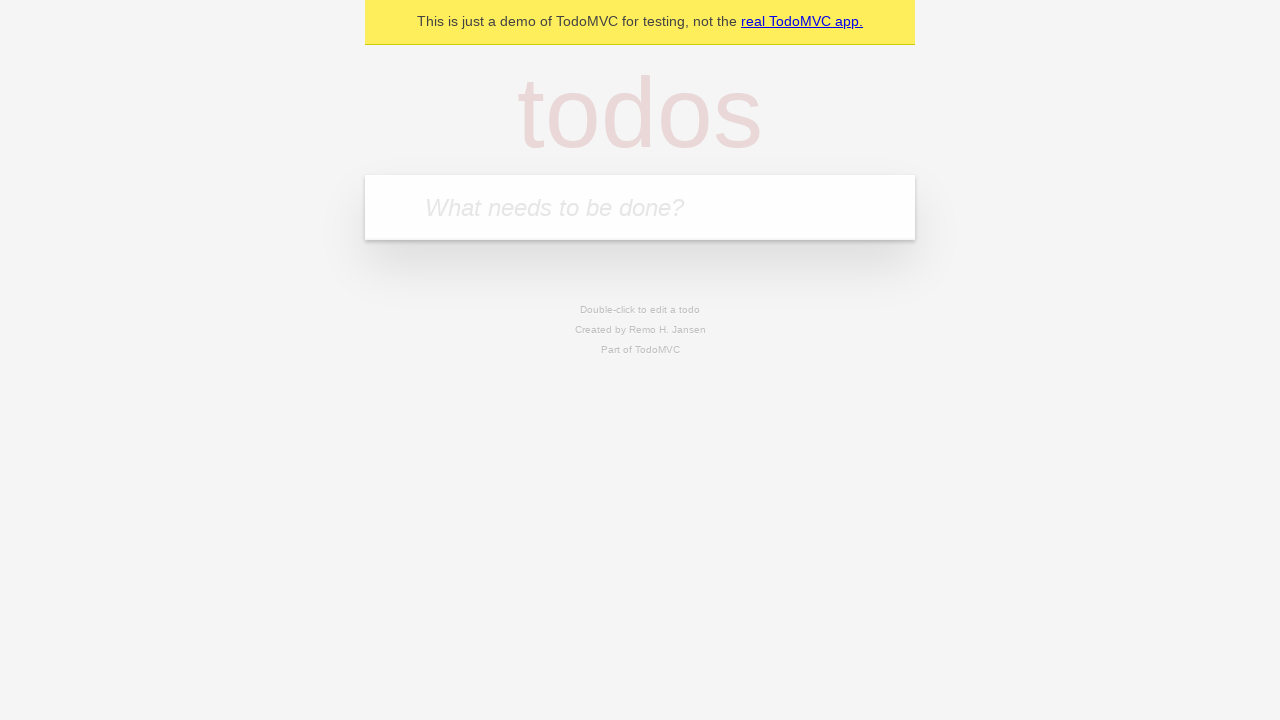

Filled new todo input with 'buy some cheese' on internal:attr=[placeholder="What needs to be done?"i]
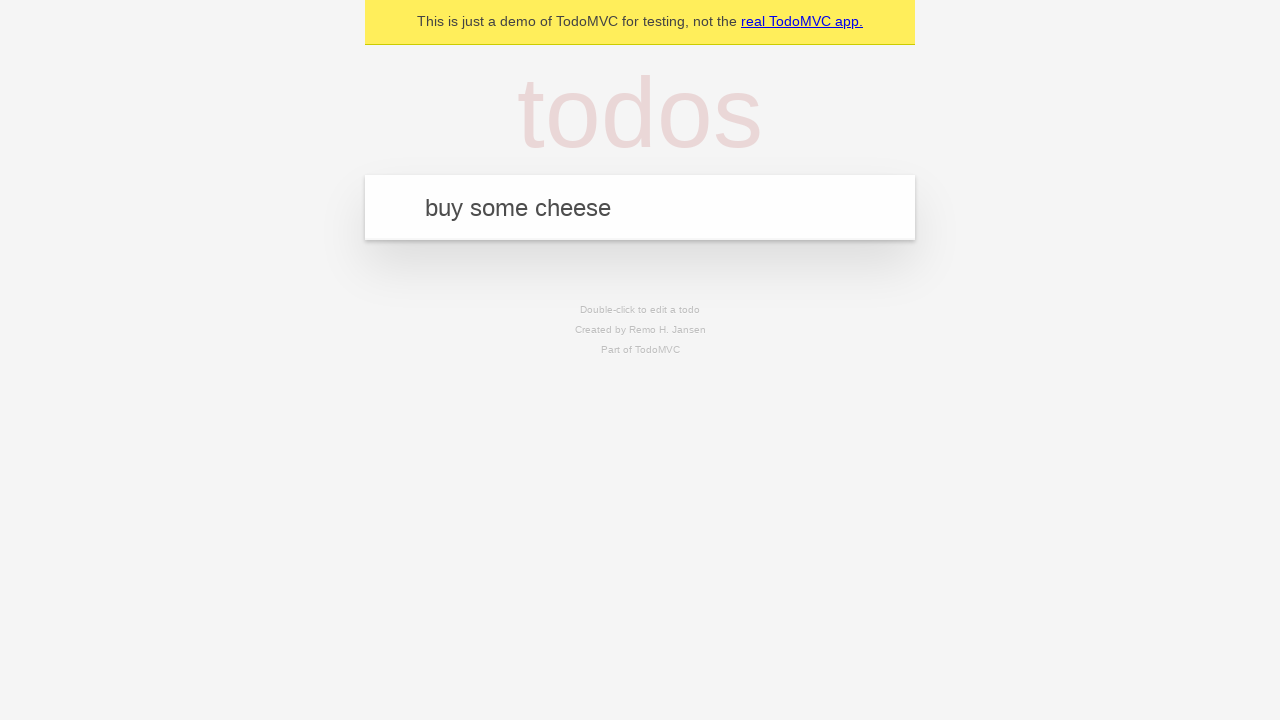

Pressed Enter to create todo 'buy some cheese' on internal:attr=[placeholder="What needs to be done?"i]
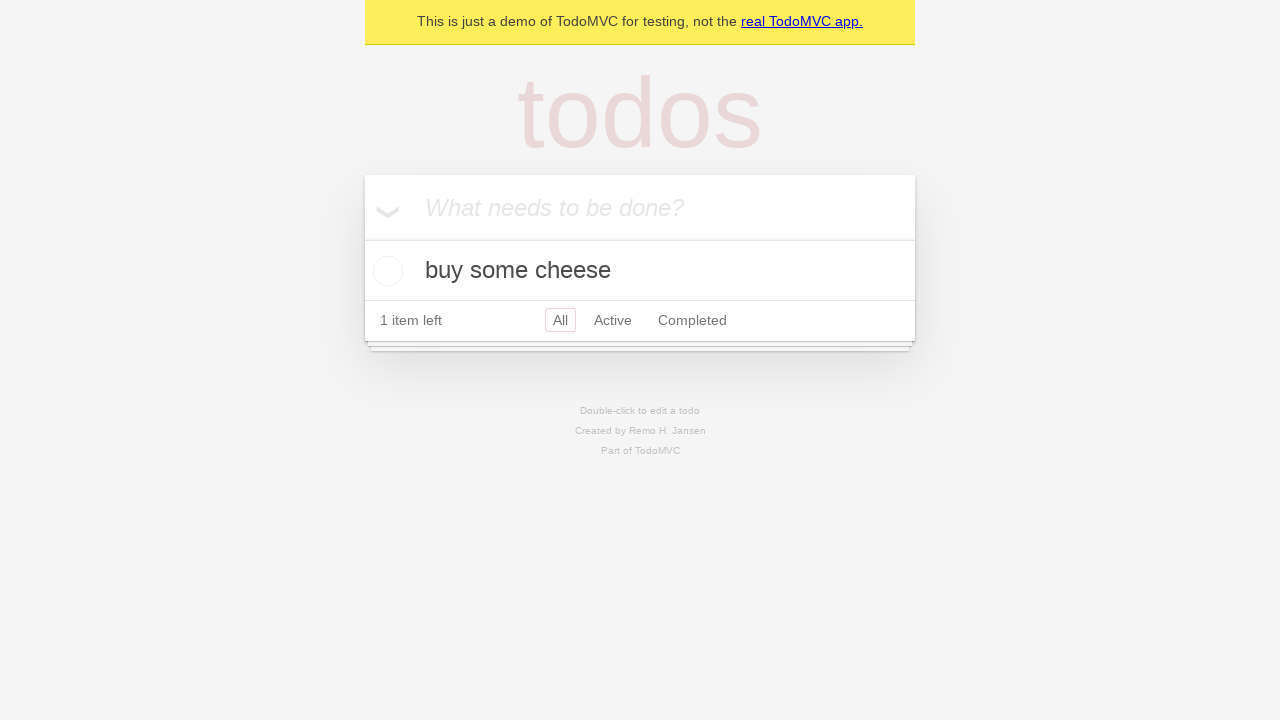

Filled new todo input with 'feed the cat' on internal:attr=[placeholder="What needs to be done?"i]
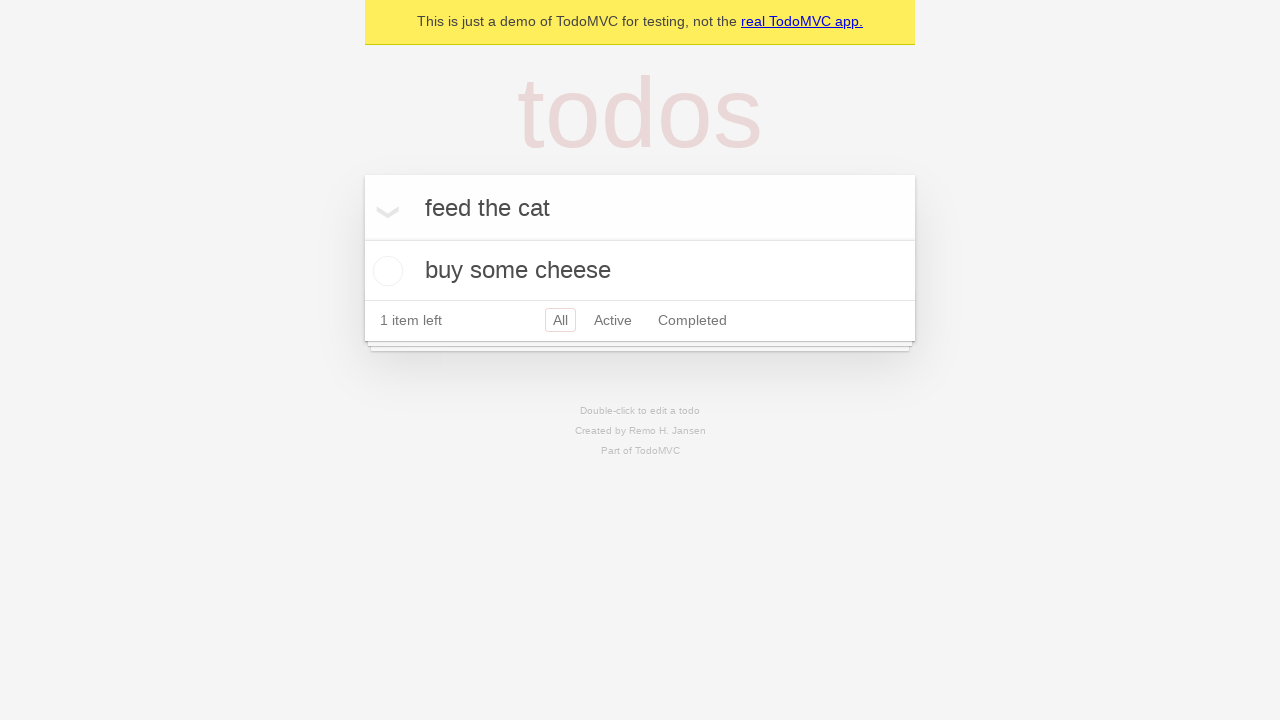

Pressed Enter to create todo 'feed the cat' on internal:attr=[placeholder="What needs to be done?"i]
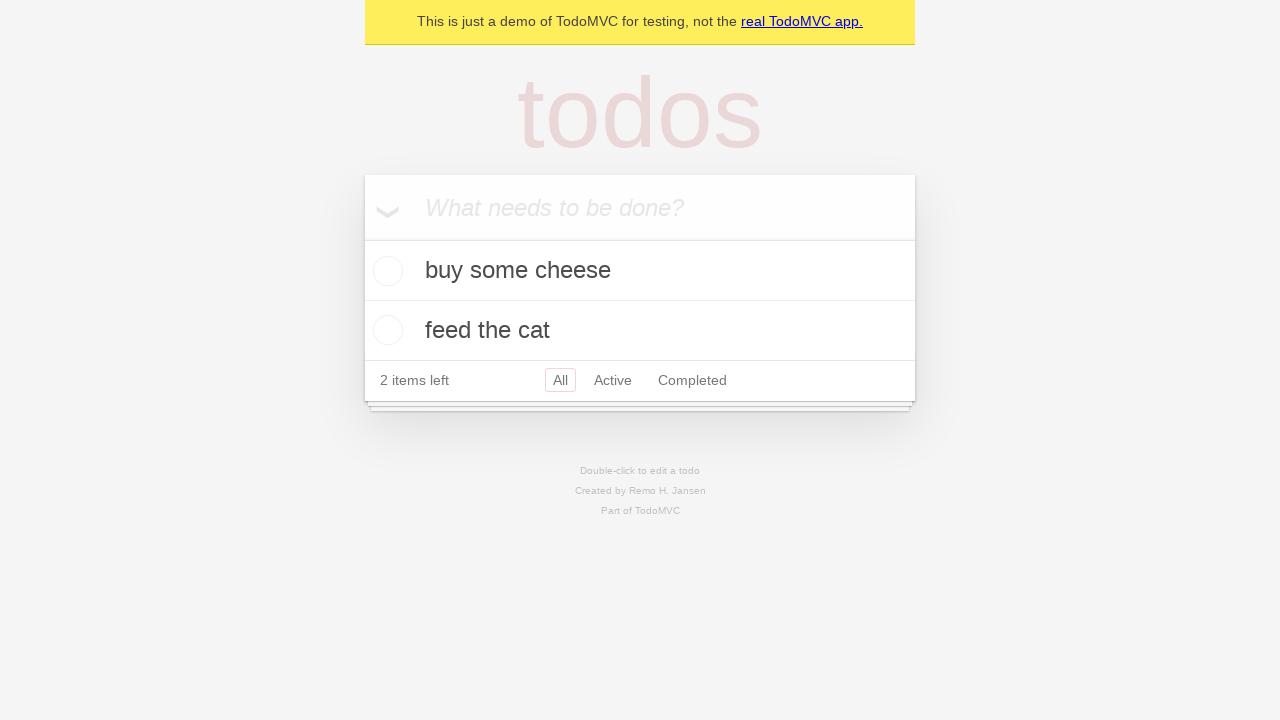

Filled new todo input with 'book a doctors appointment' on internal:attr=[placeholder="What needs to be done?"i]
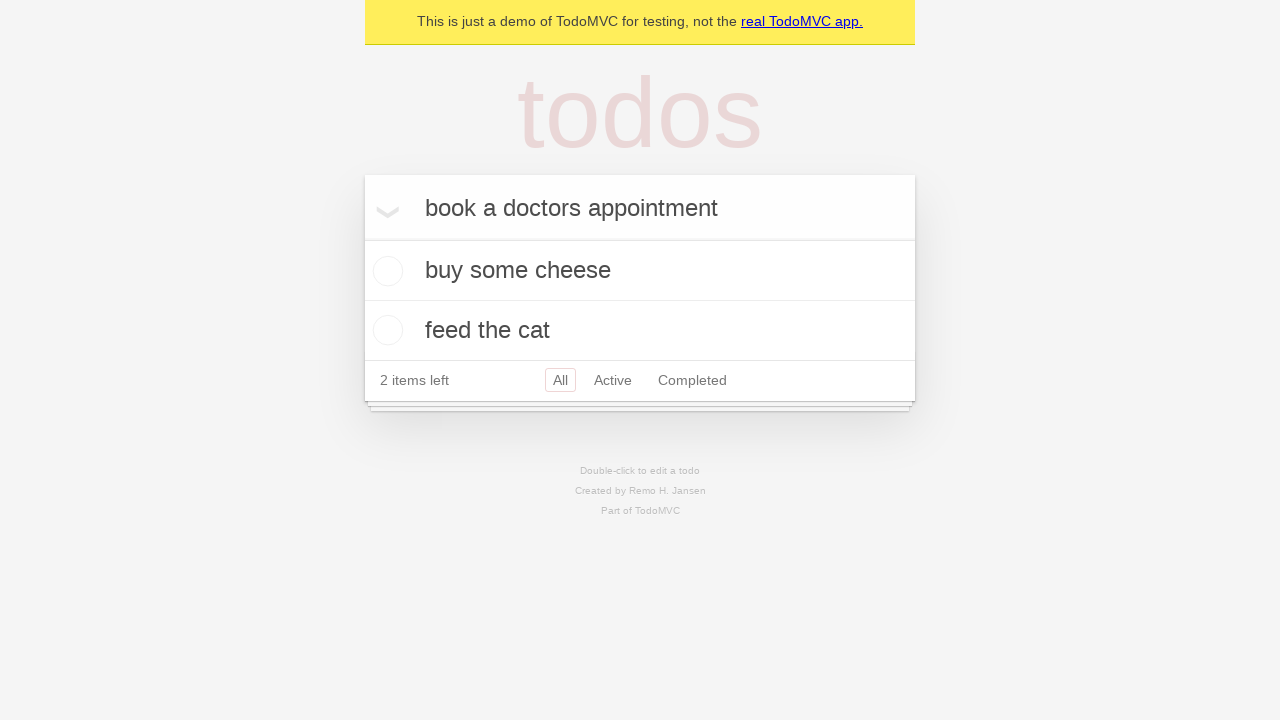

Pressed Enter to create todo 'book a doctors appointment' on internal:attr=[placeholder="What needs to be done?"i]
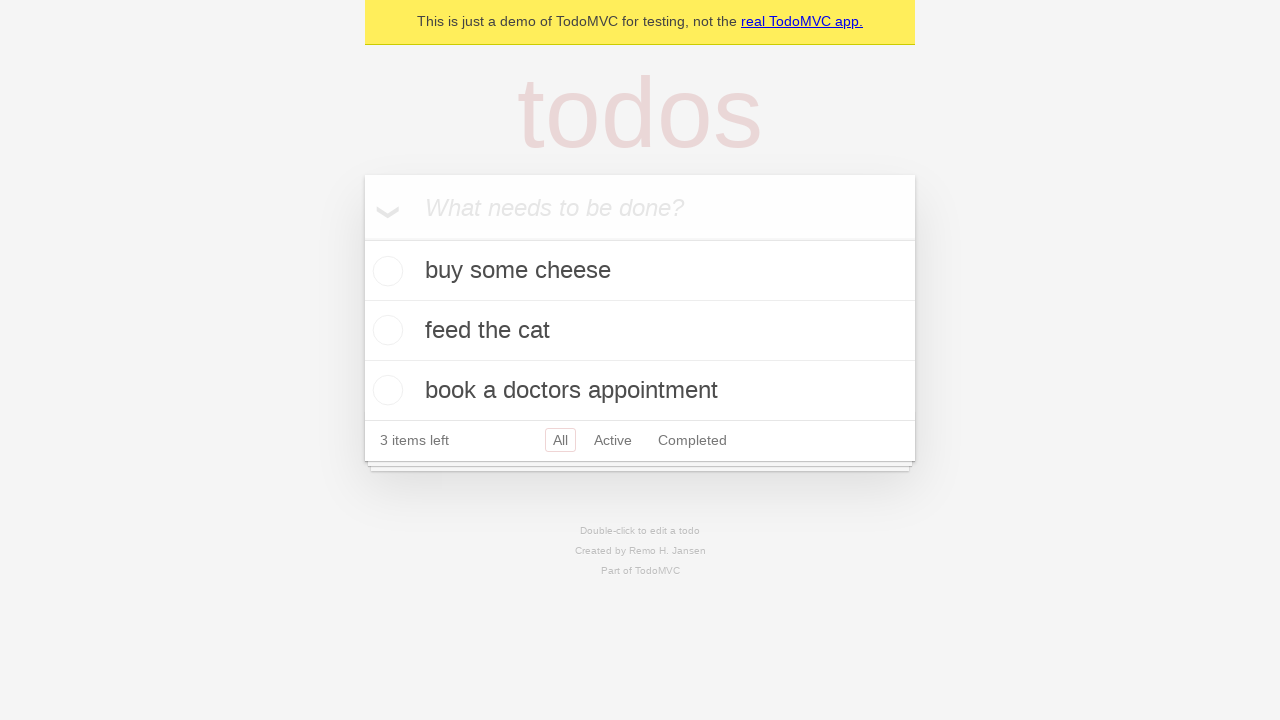

Waited for all 3 todos to be created
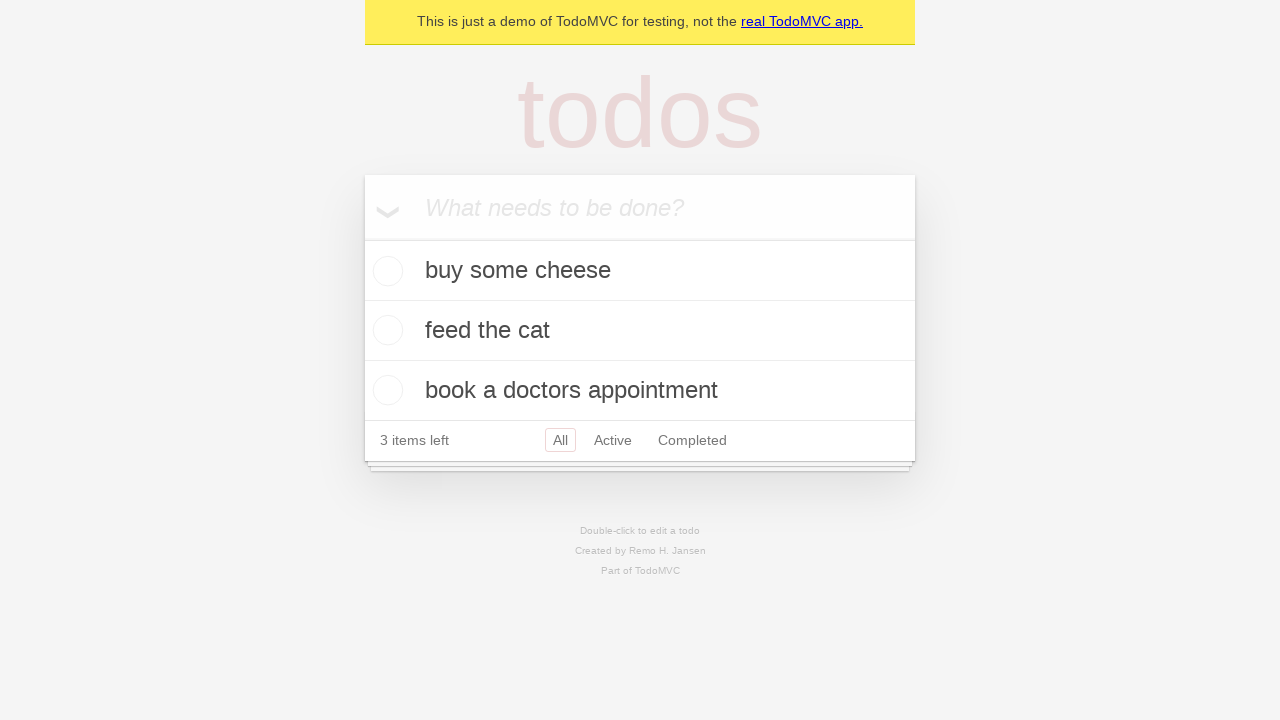

Double-clicked second todo item to enter edit mode at (640, 331) on internal:testid=[data-testid="todo-item"s] >> nth=1
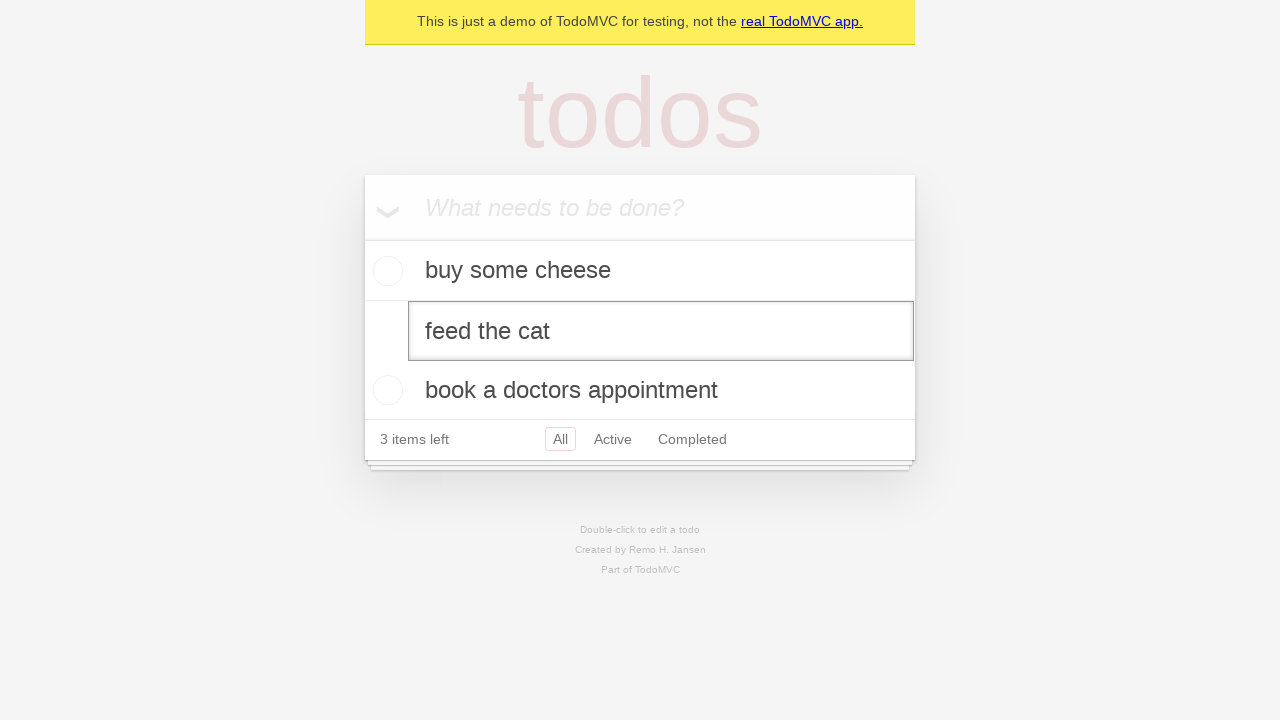

Filled edit input with text containing leading and trailing whitespace on internal:testid=[data-testid="todo-item"s] >> nth=1 >> internal:role=textbox[nam
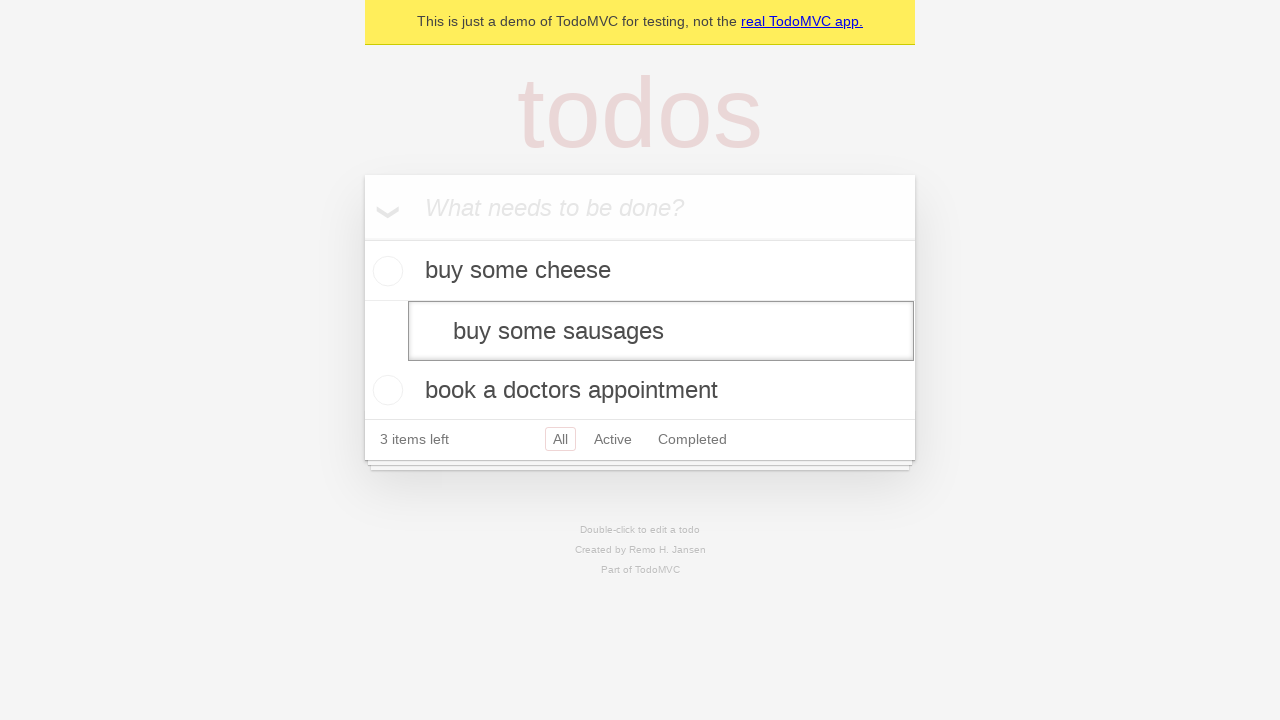

Pressed Enter to confirm edit and verify whitespace is trimmed on internal:testid=[data-testid="todo-item"s] >> nth=1 >> internal:role=textbox[nam
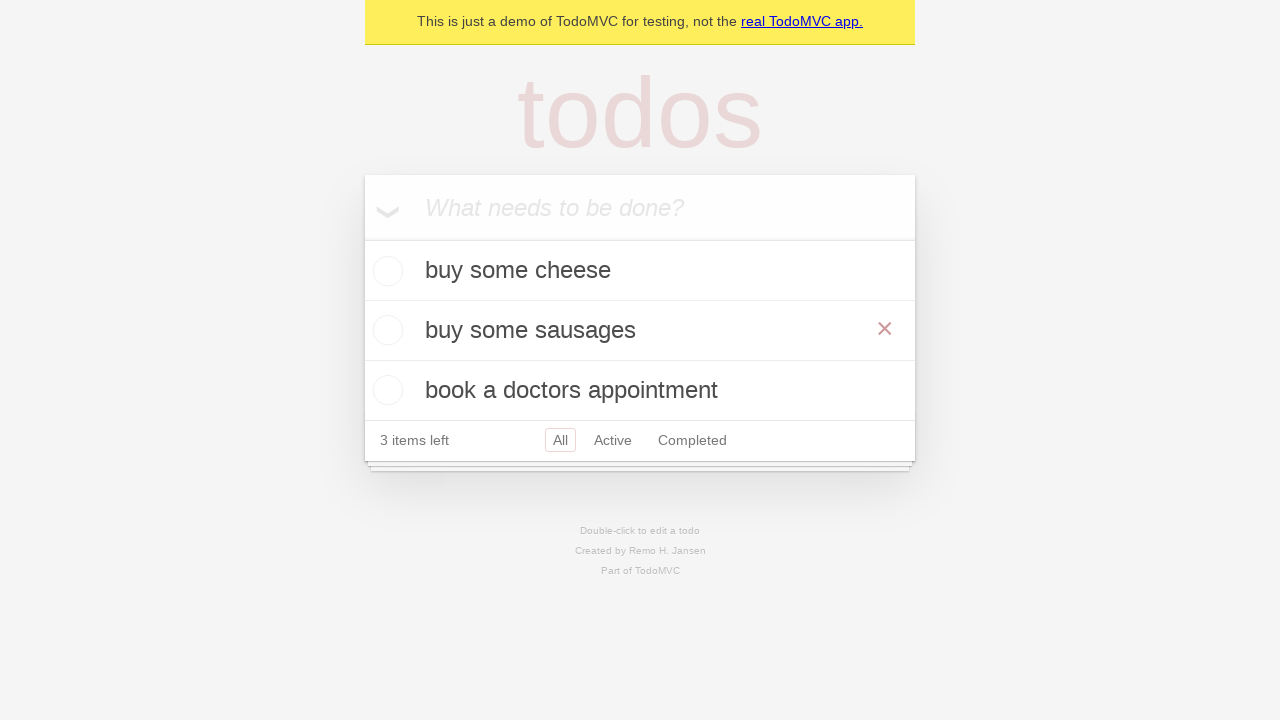

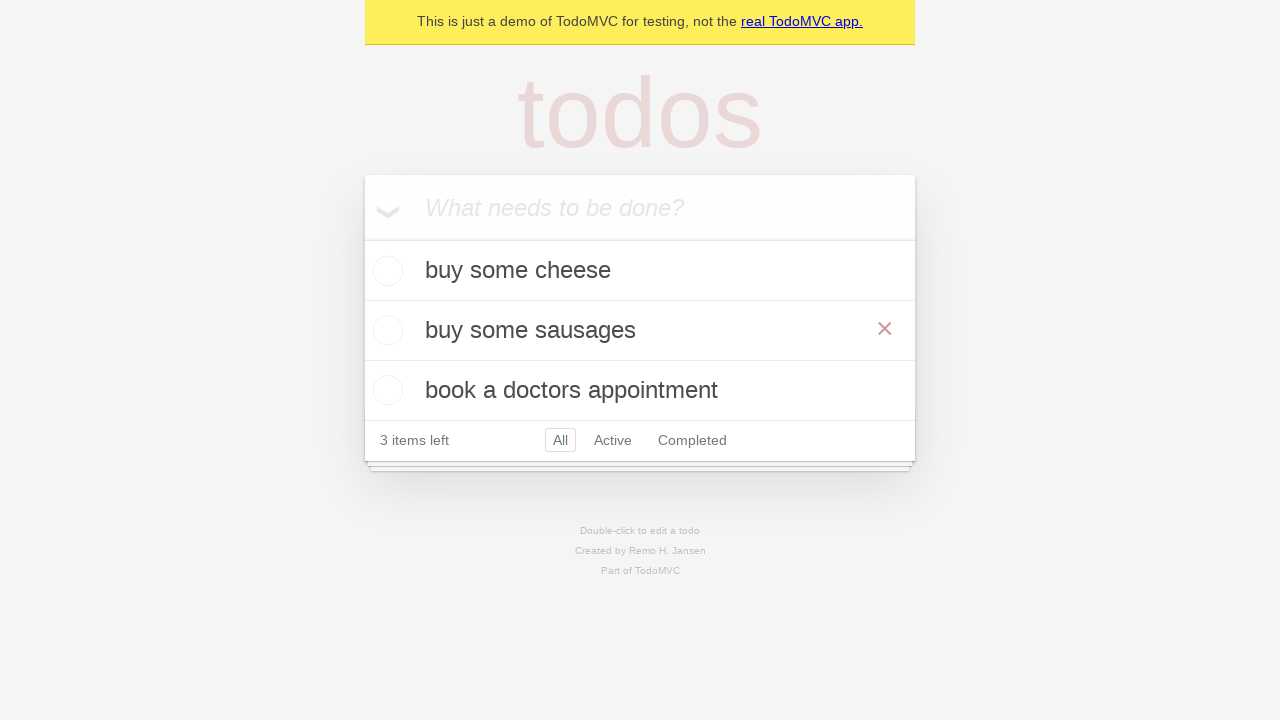